Tests selecting and clicking on one of multiple matching link elements by index

Starting URL: https://the-internet.herokuapp.com/

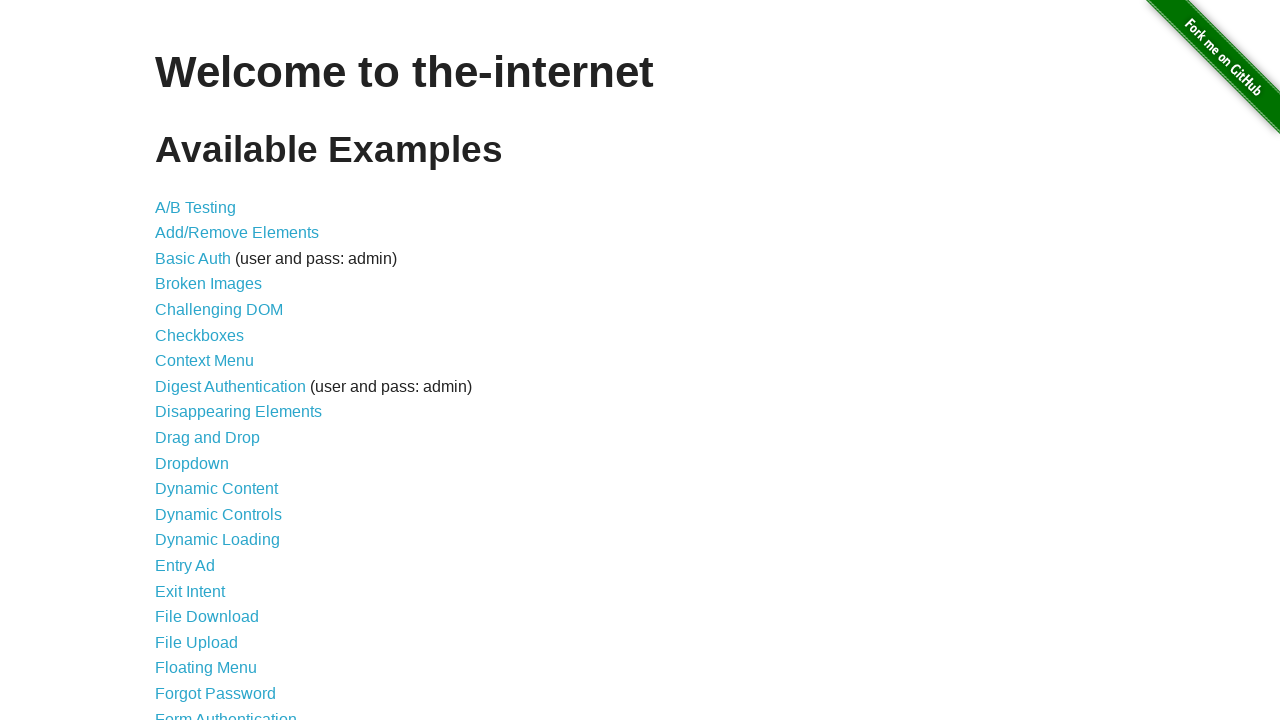

Navigated to the-internet.herokuapp.com homepage
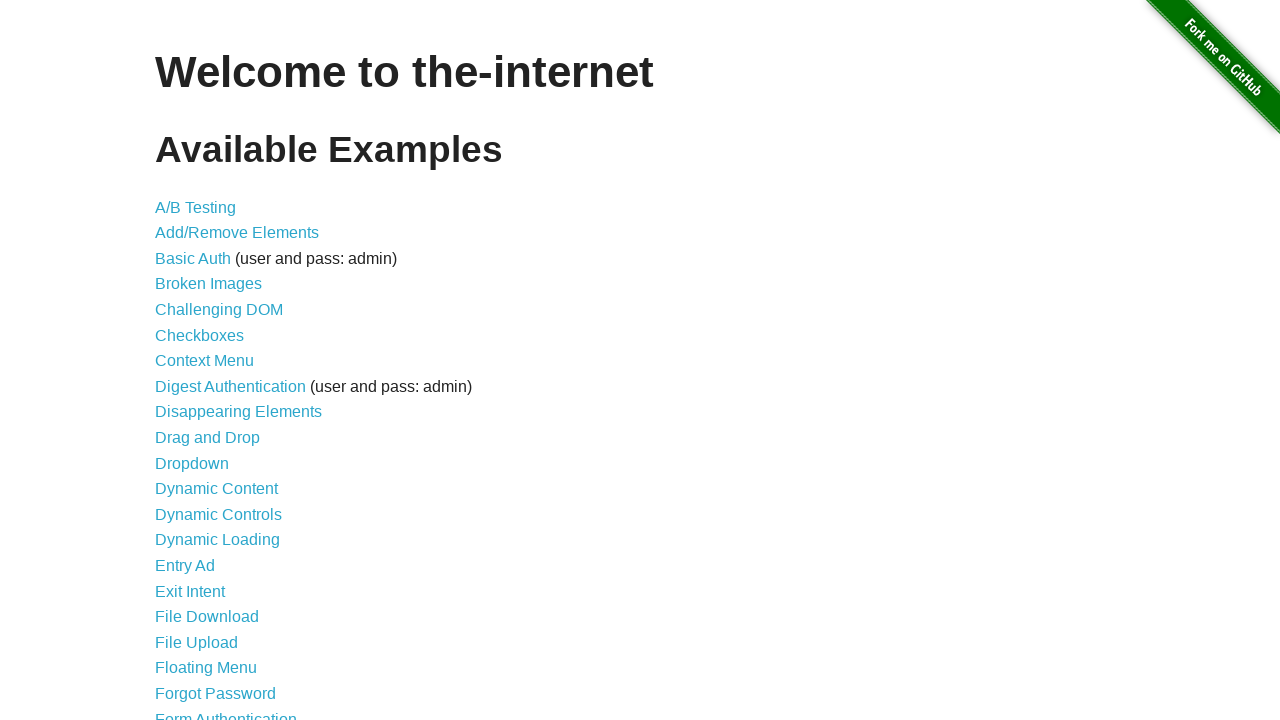

Clicked the 11th matching link element by index at (208, 438) on a >> nth=10
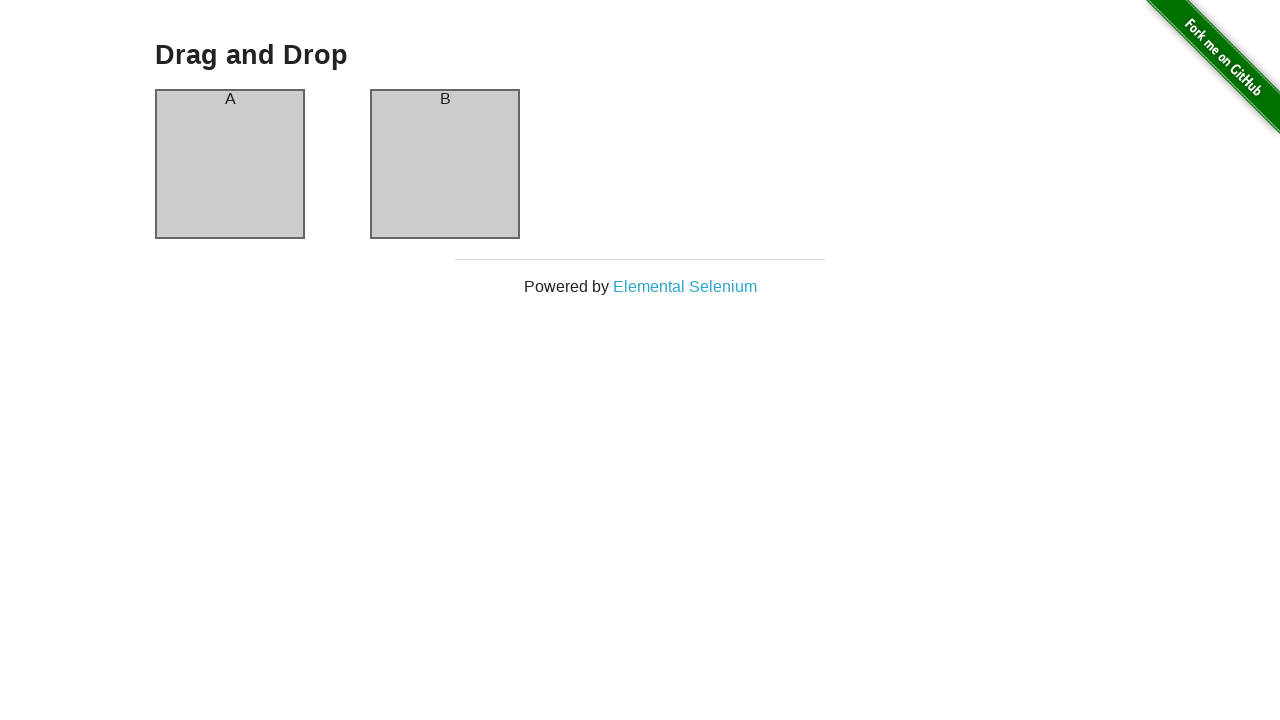

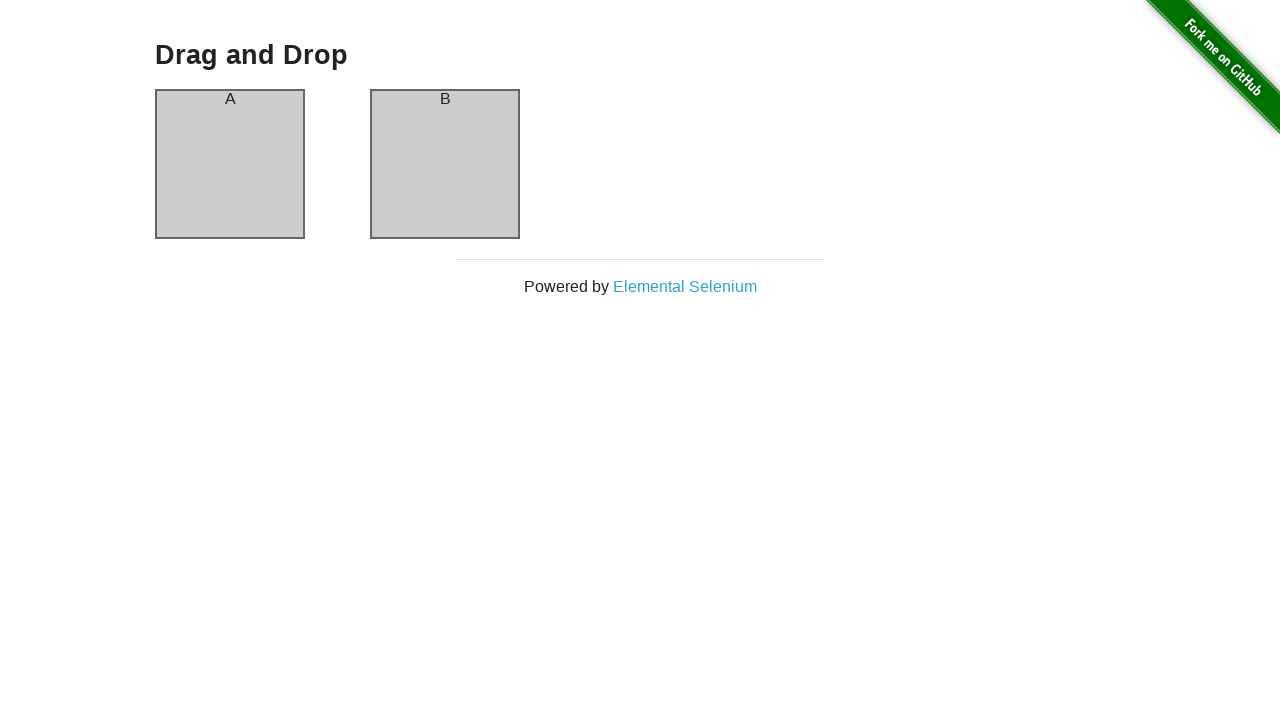